Tests a simple calculator by entering two numbers and clicking calculate to get the result

Starting URL: https://testpages.eviltester.com/styled/calculator

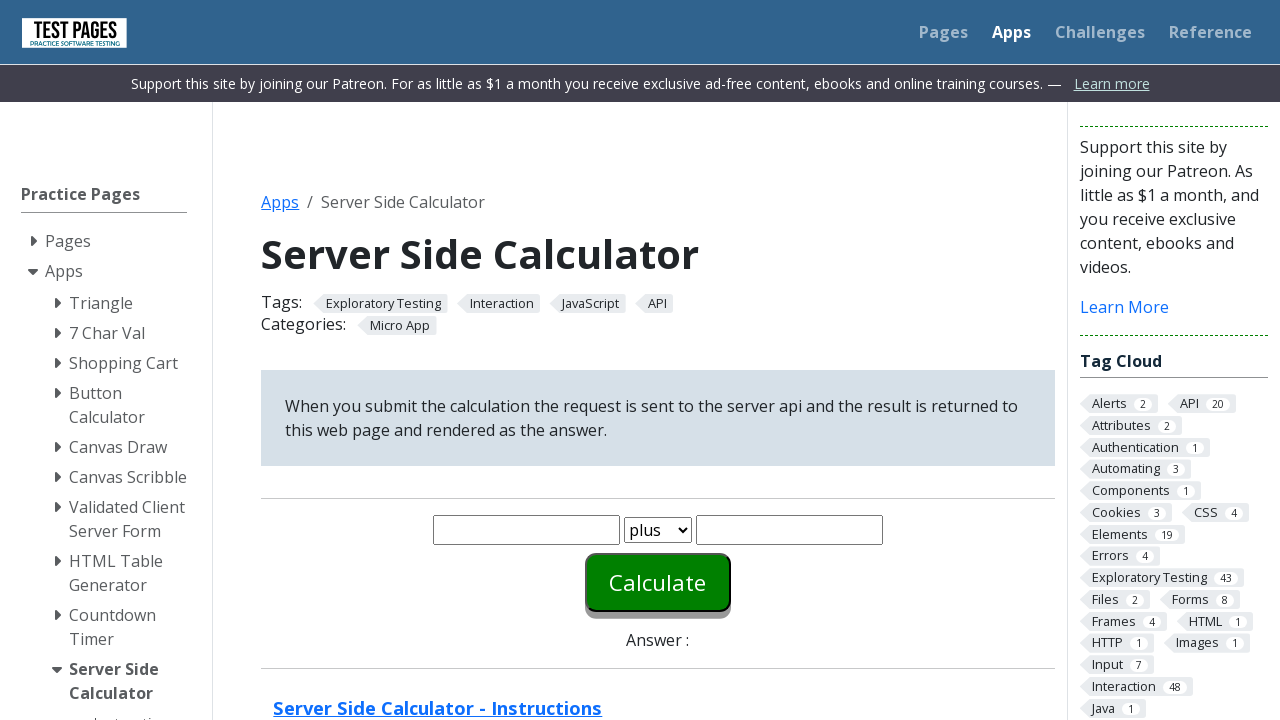

Entered first number '1' into the calculator on #number1
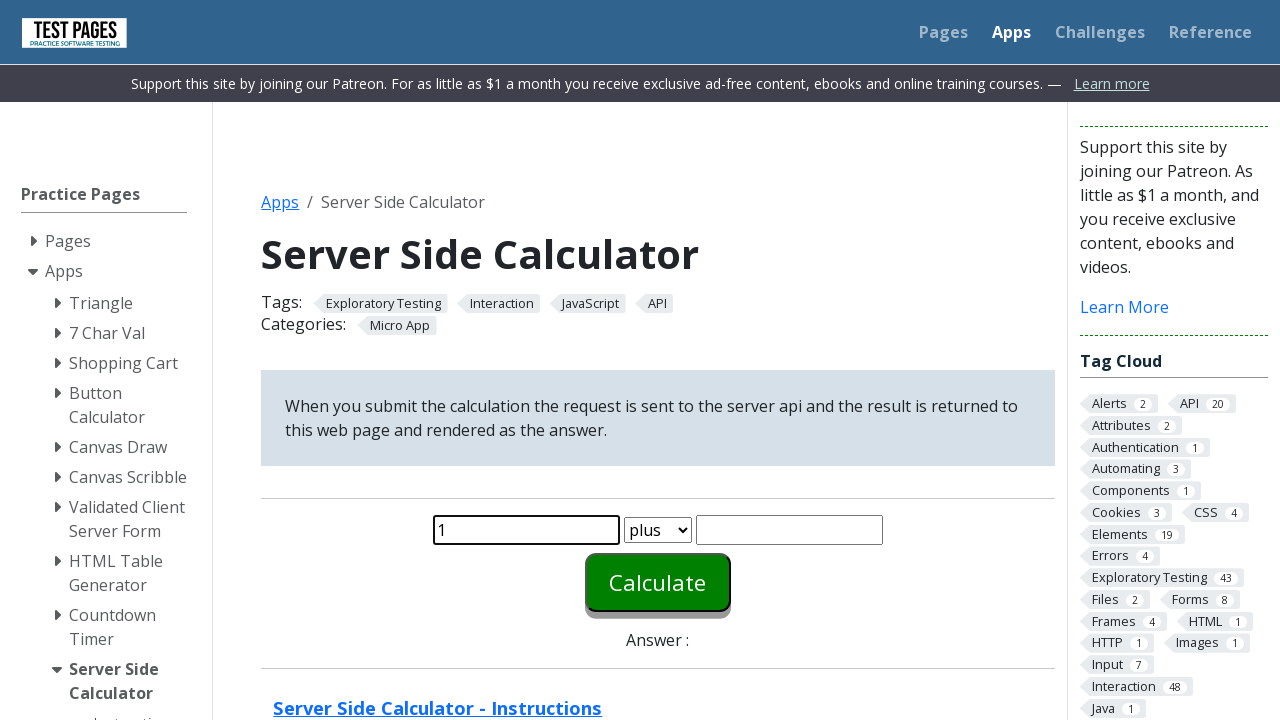

Entered second number '2' into the calculator on #number2
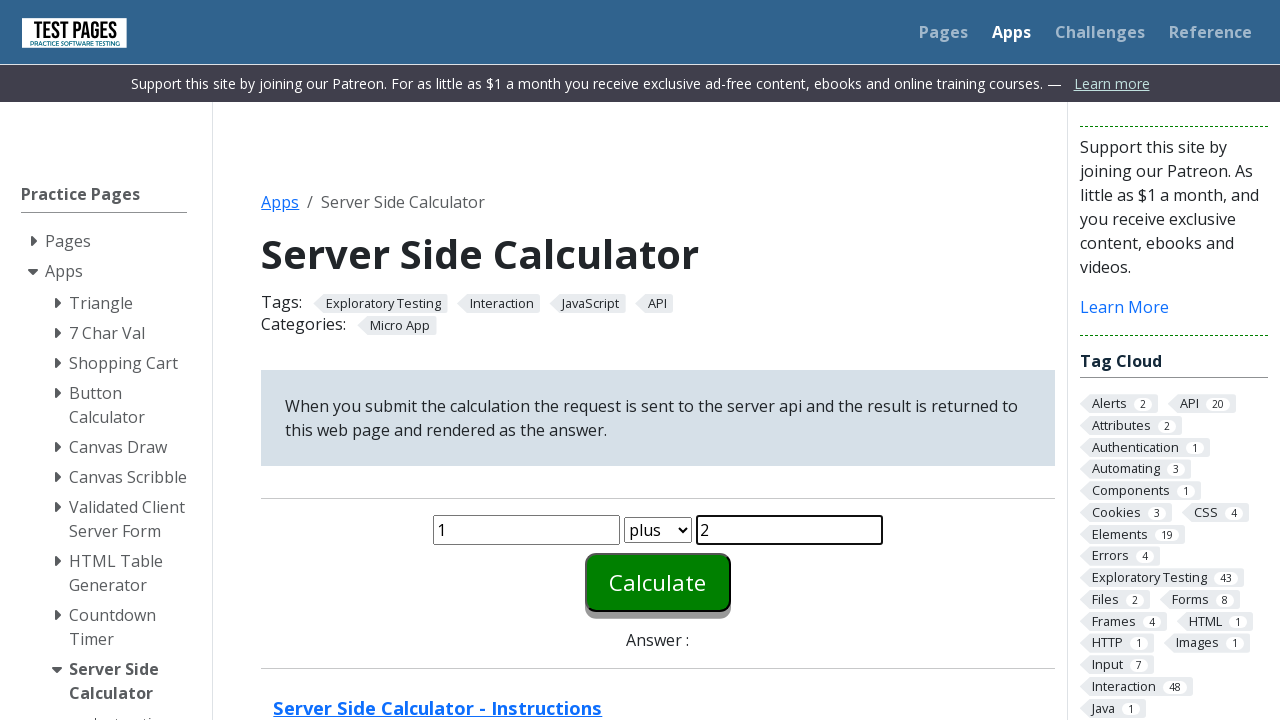

Clicked the calculate button at (658, 582) on #calculate
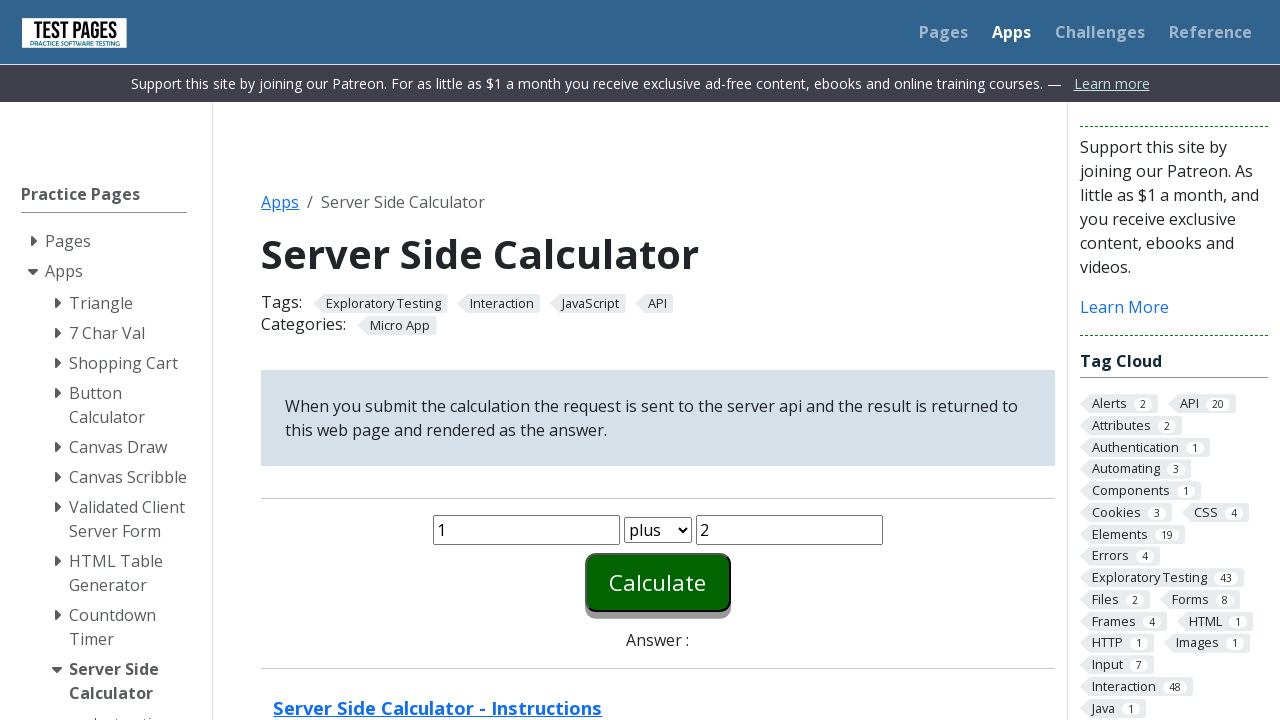

Calculator result loaded and answer element appeared
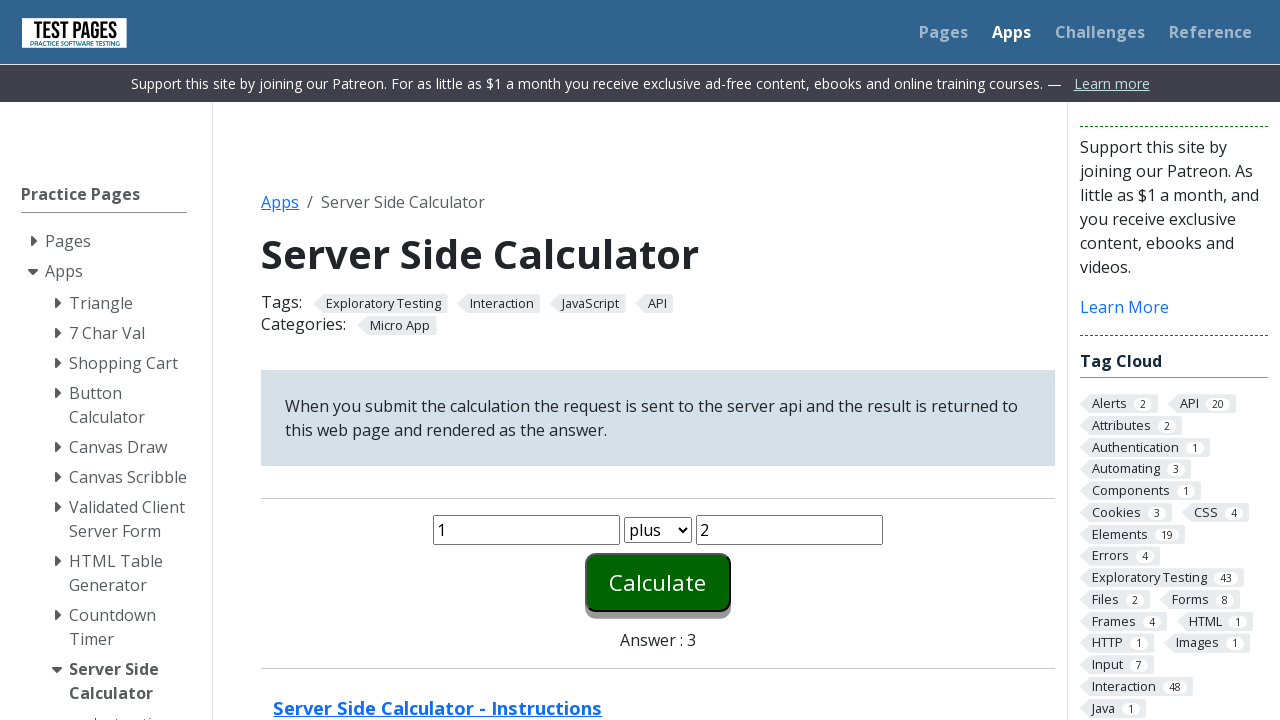

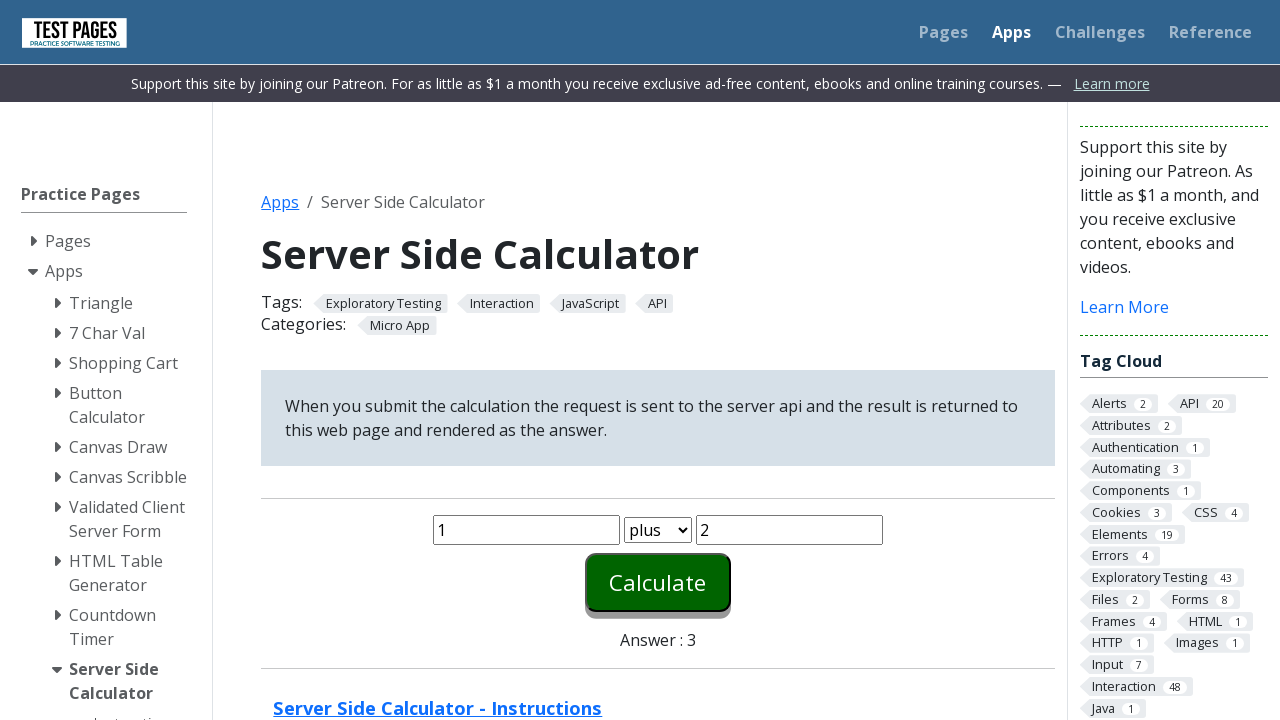